Tests drag and drop functionality by dragging an element from a source location and dropping it onto a target location

Starting URL: https://www.leafground.com/drag.xhtml

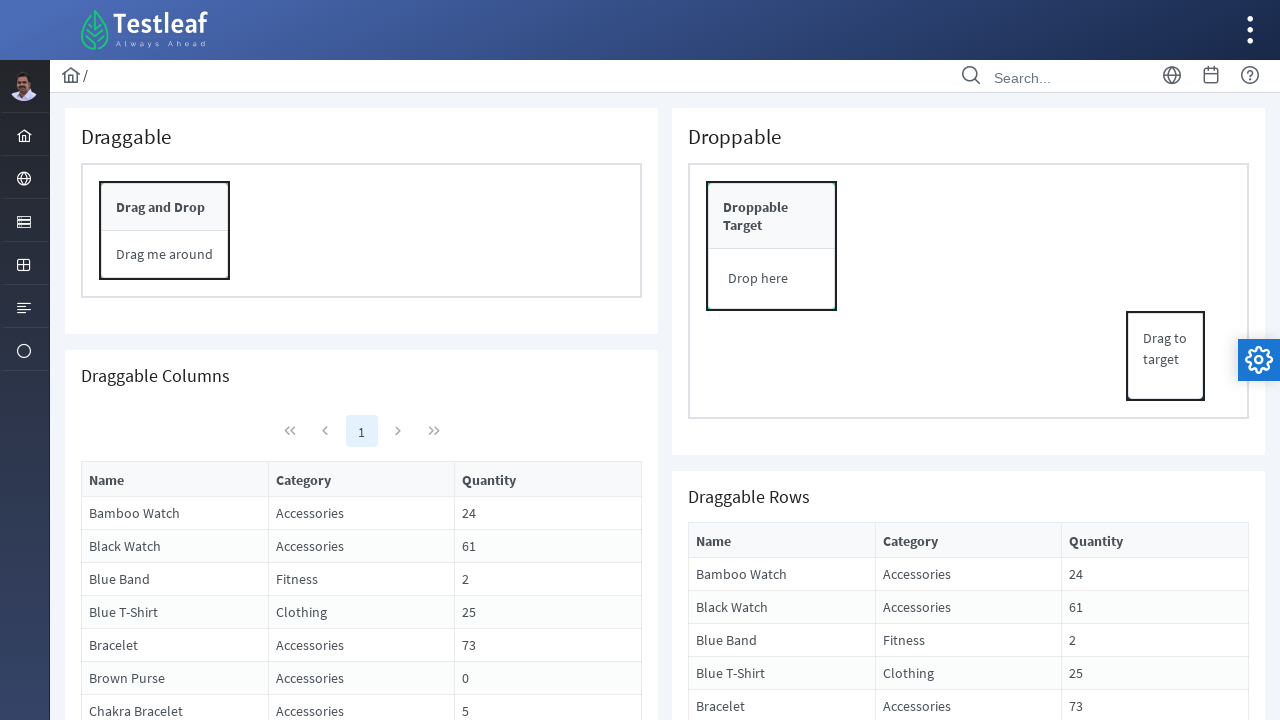

Waited for draggable element to be visible
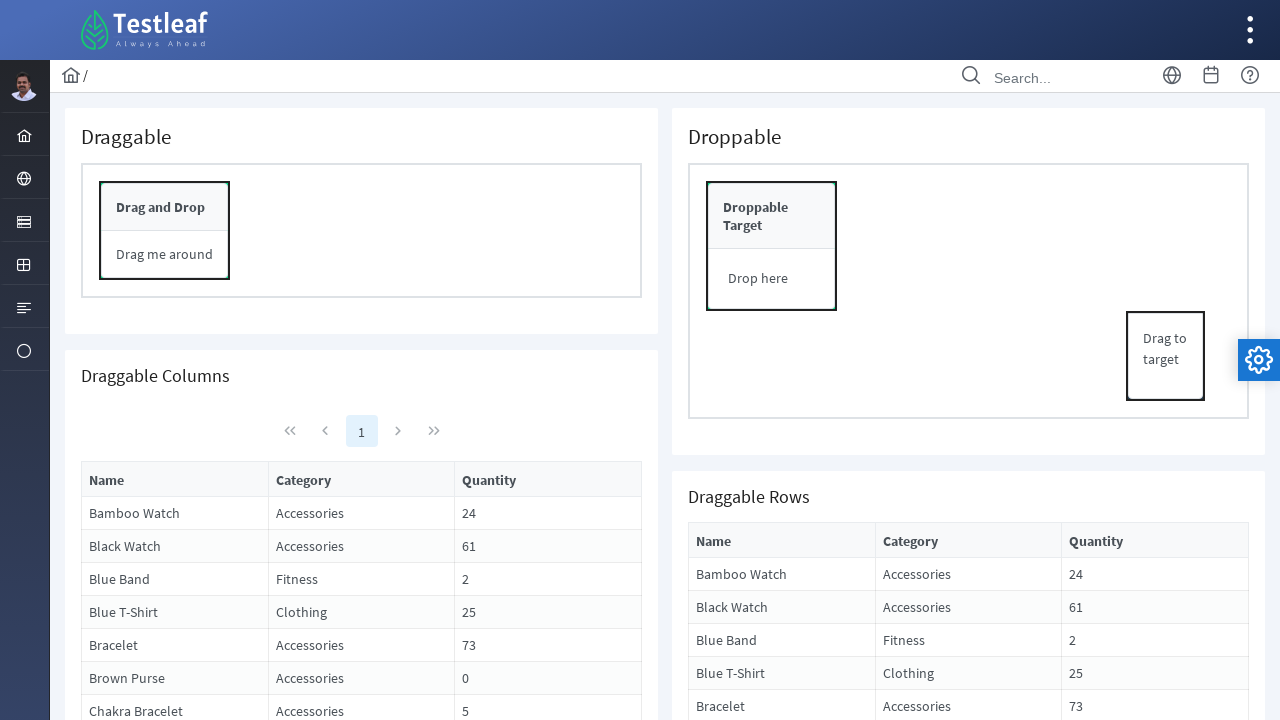

Located the source element for drag and drop
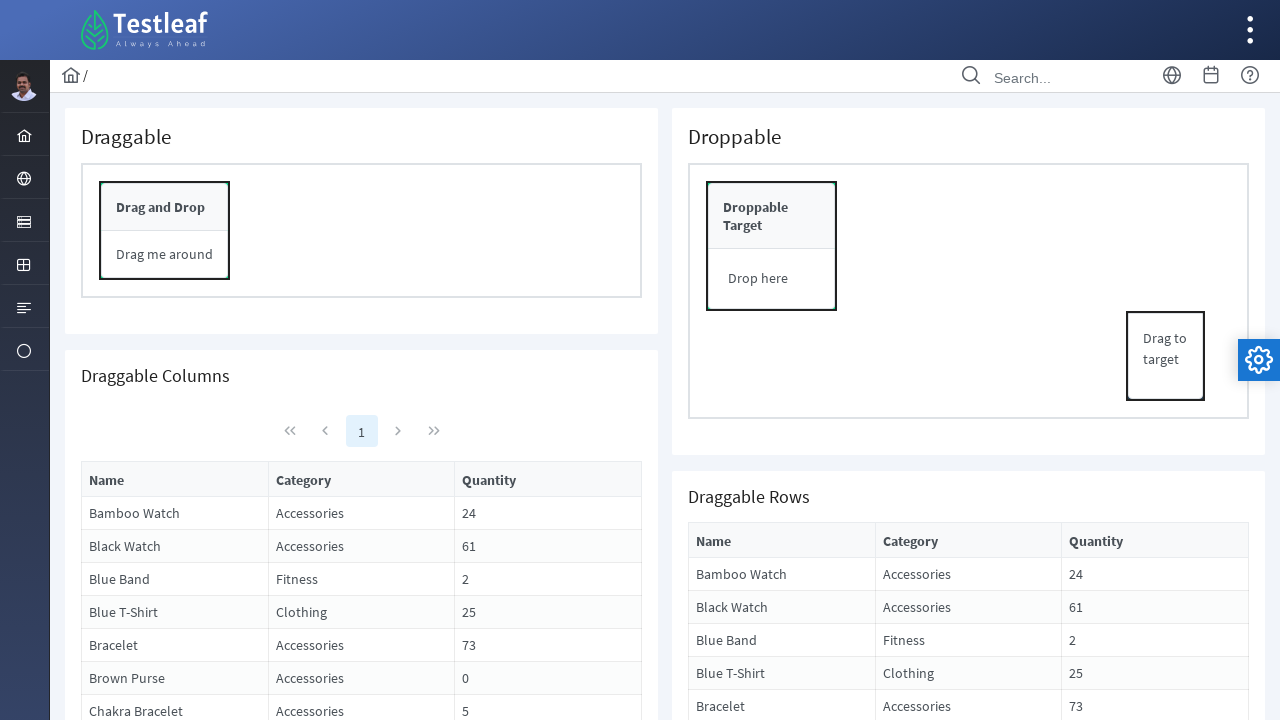

Located the target element for drag and drop
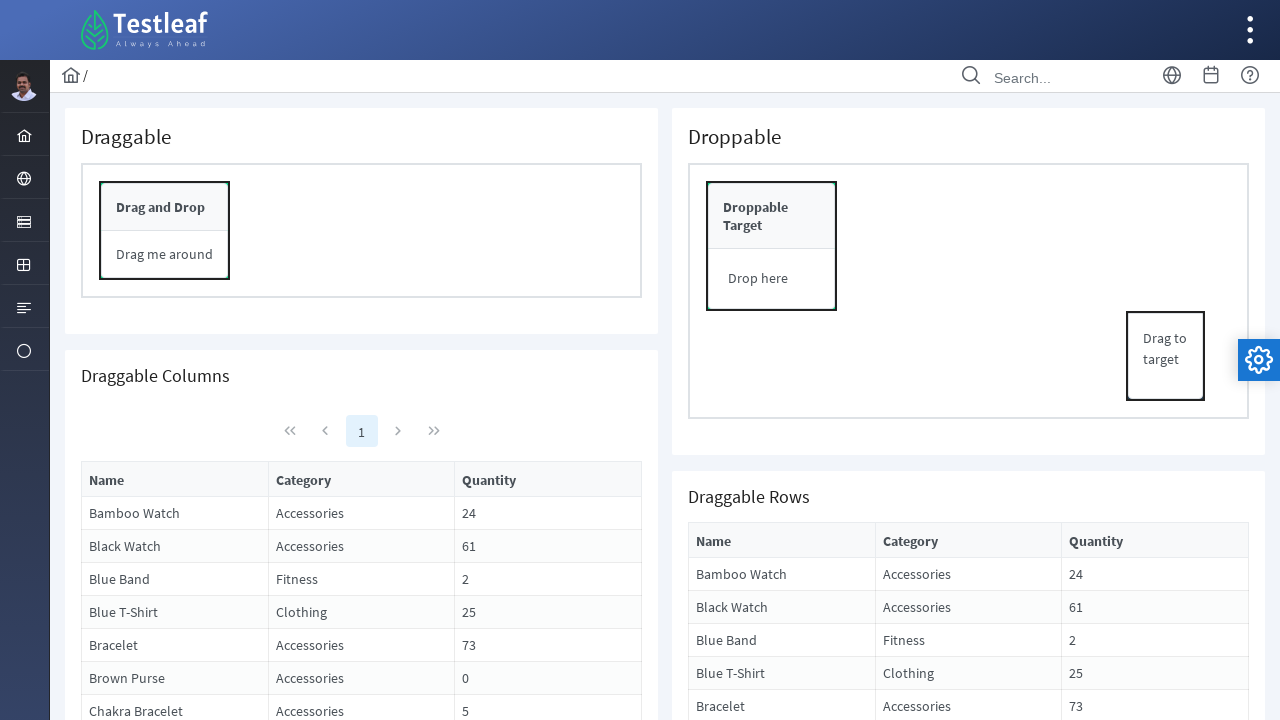

Dragged source element and dropped it onto target location at (772, 279)
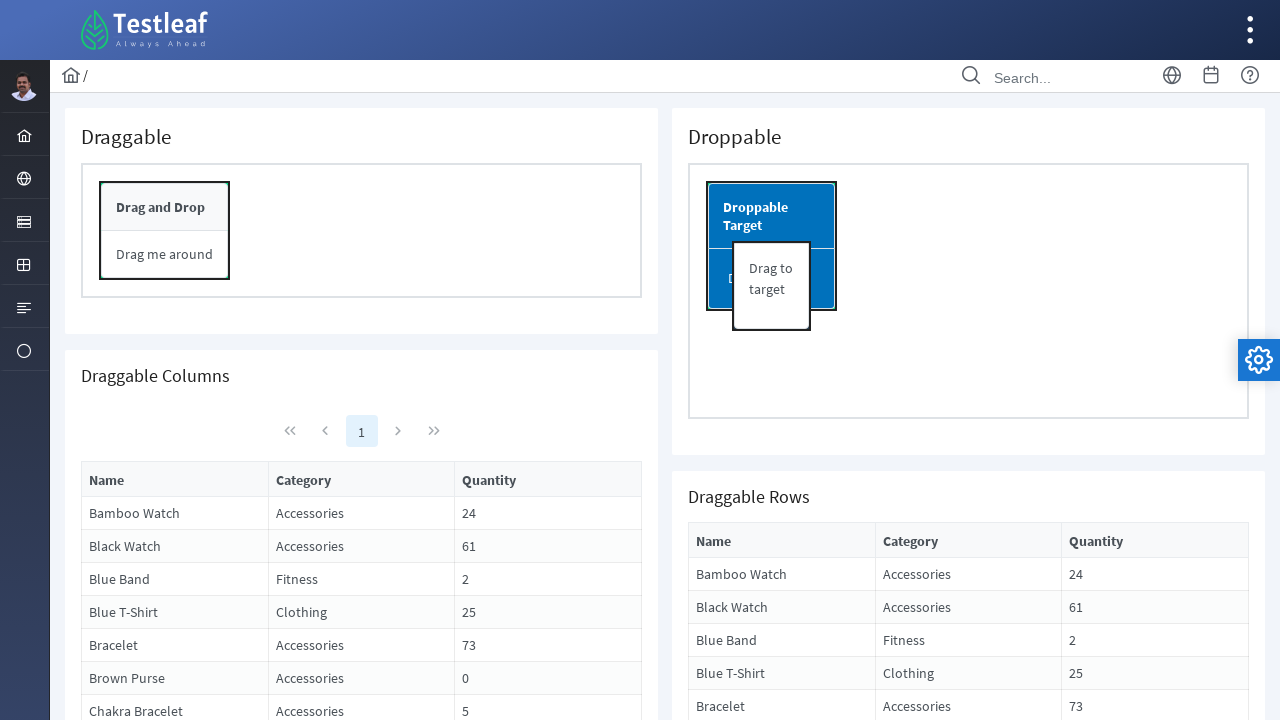

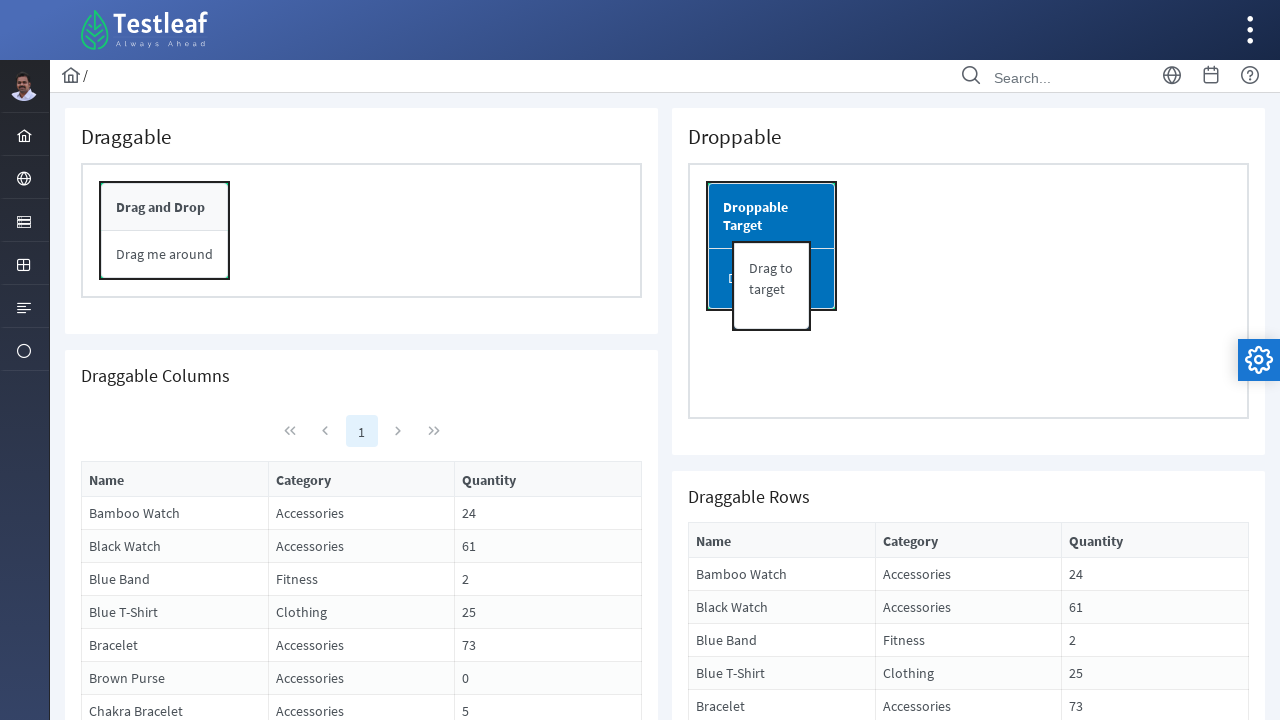